Tests mouse hover functionality by navigating to a BrowserStack guide page and hovering over the products dropdown button to trigger a hover state.

Starting URL: https://www.browserstack.com/guide/mouse-hover-in-selenium

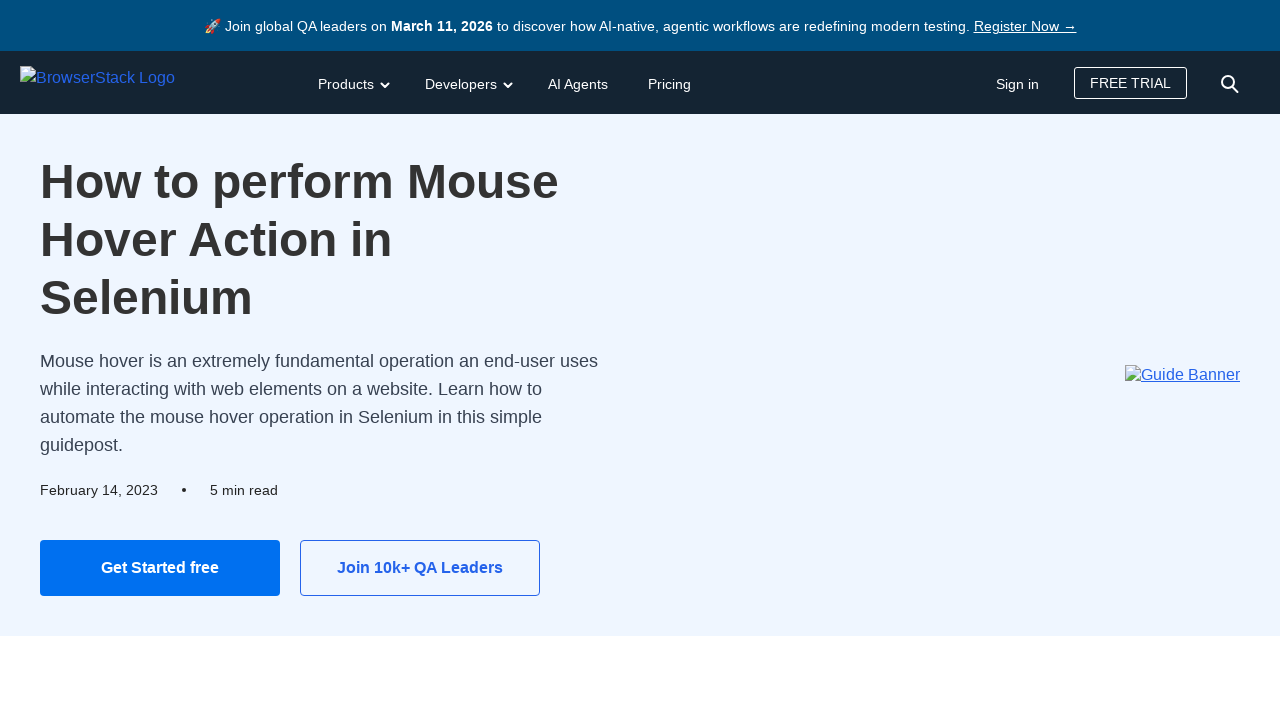

Navigated to BrowserStack mouse hover guide page
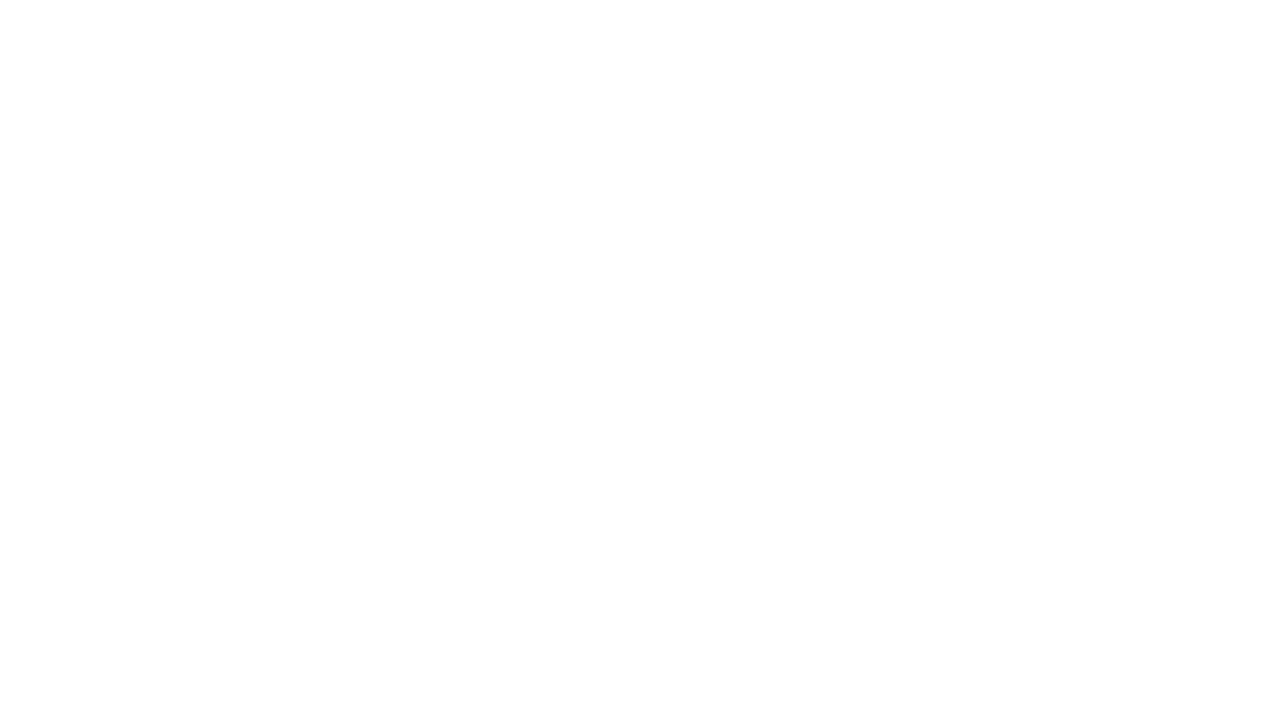

Products dropdown button became visible
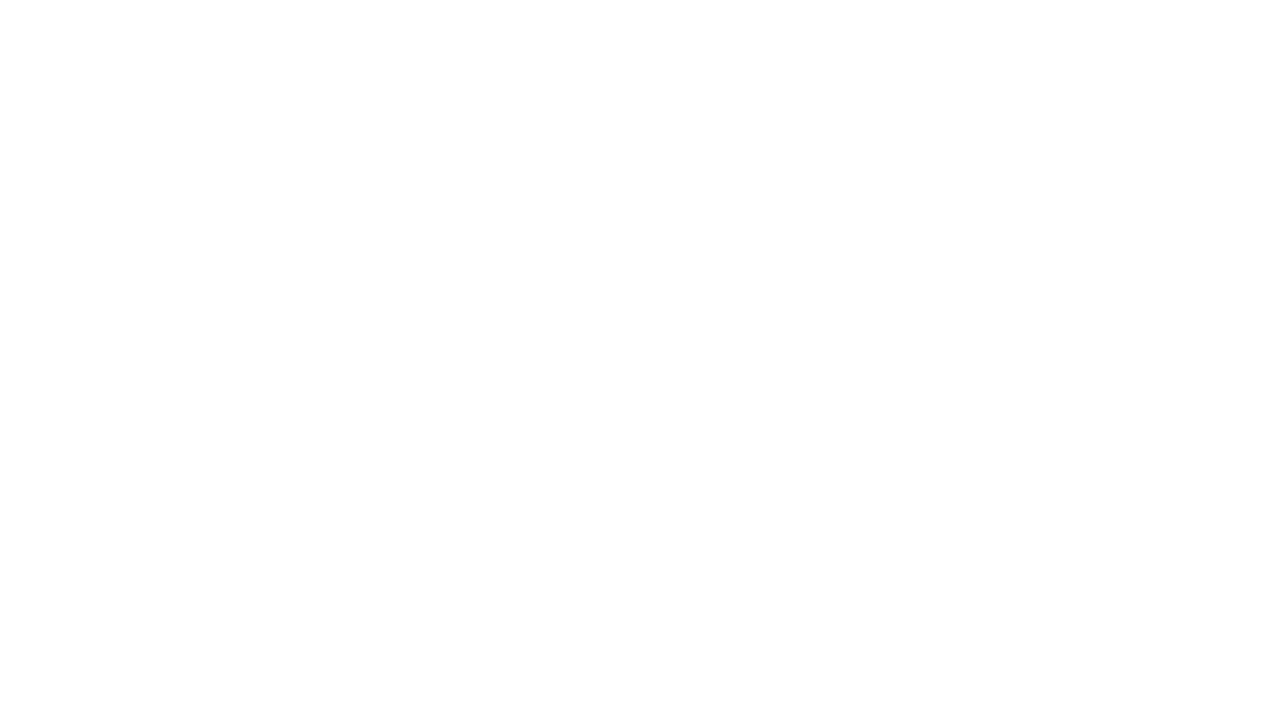

Hovered over the products dropdown button at (352, 82) on xpath=//button[@id='products-dd-toggle']
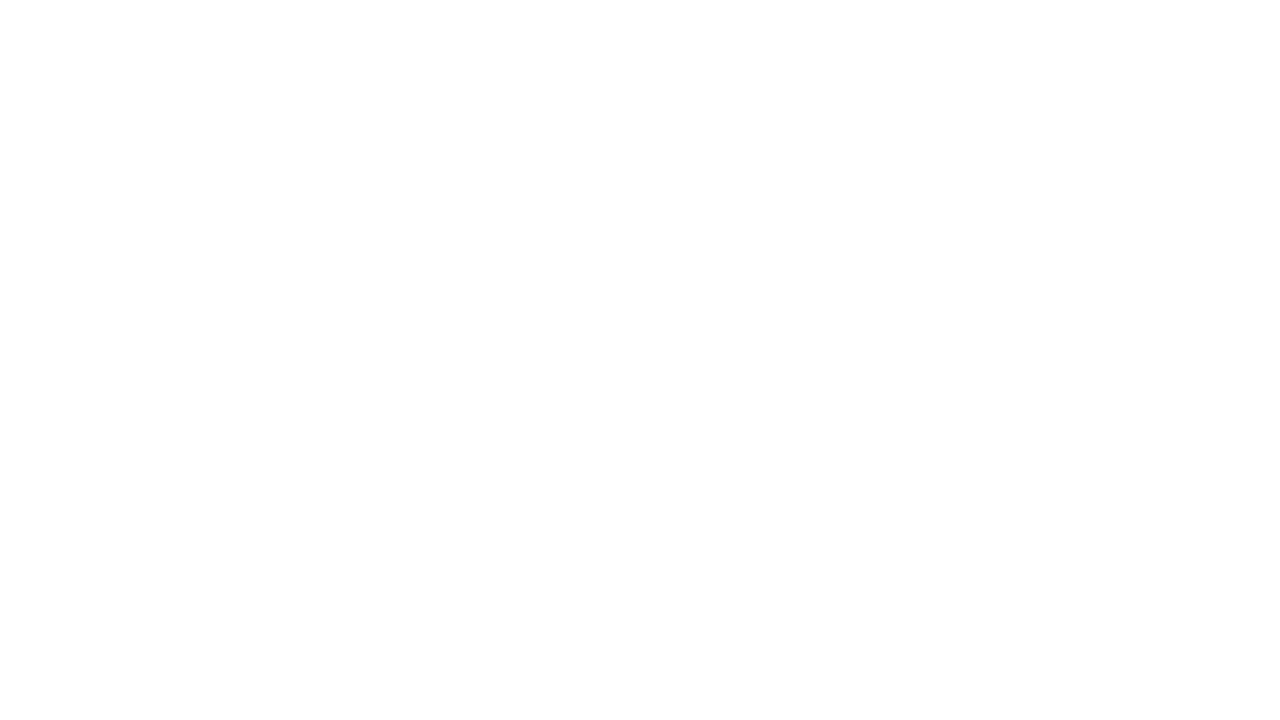

Waited 1 second to observe hover state effect
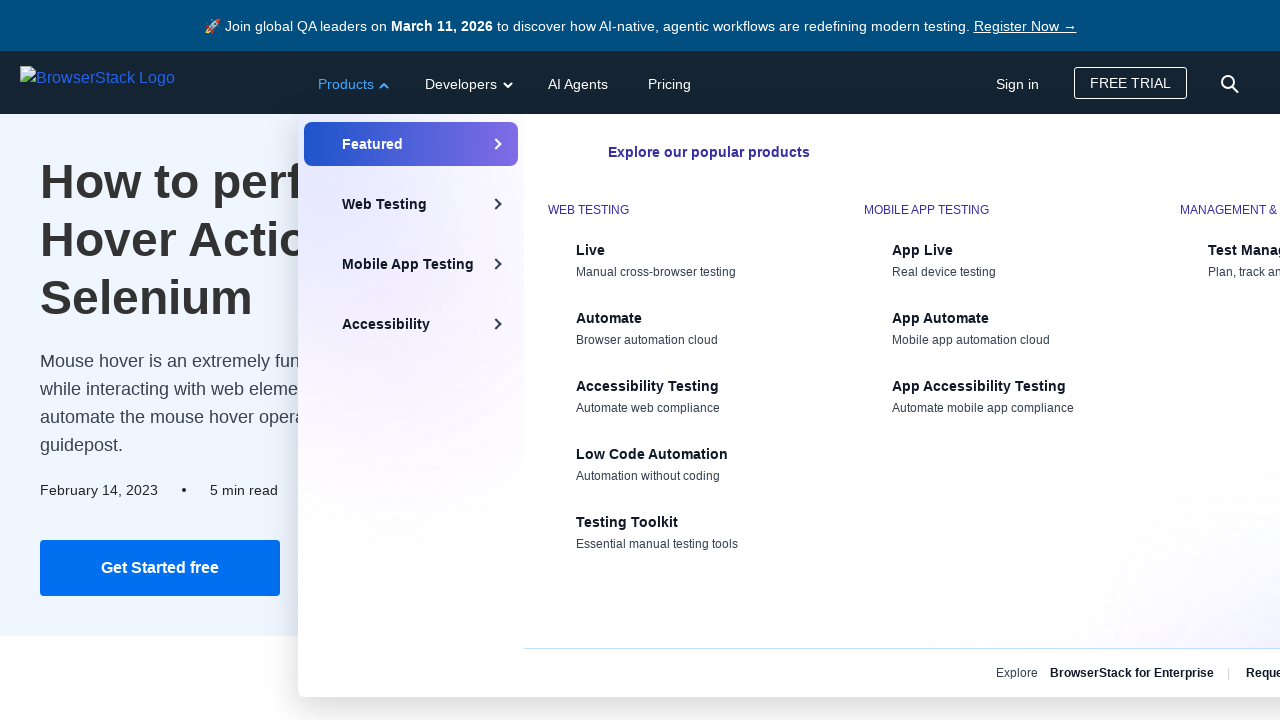

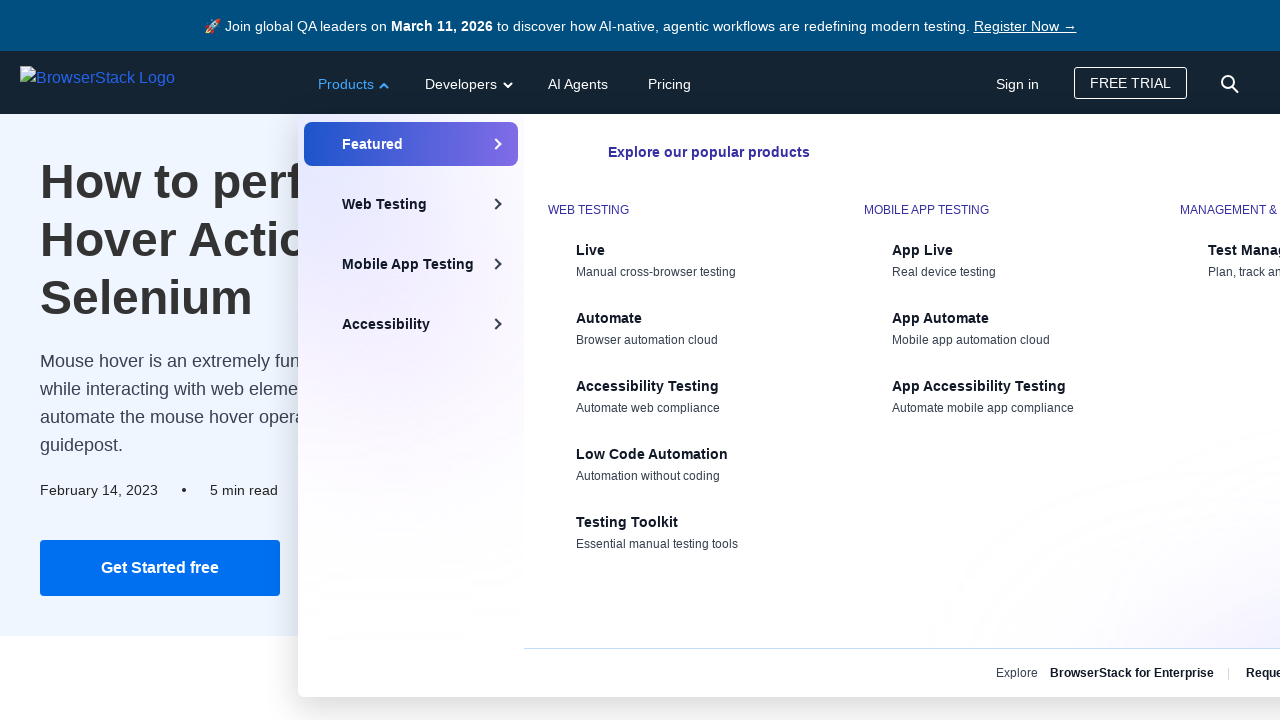